Verifies that the logo image is displayed in the header of the home page

Starting URL: https://pik.bg/

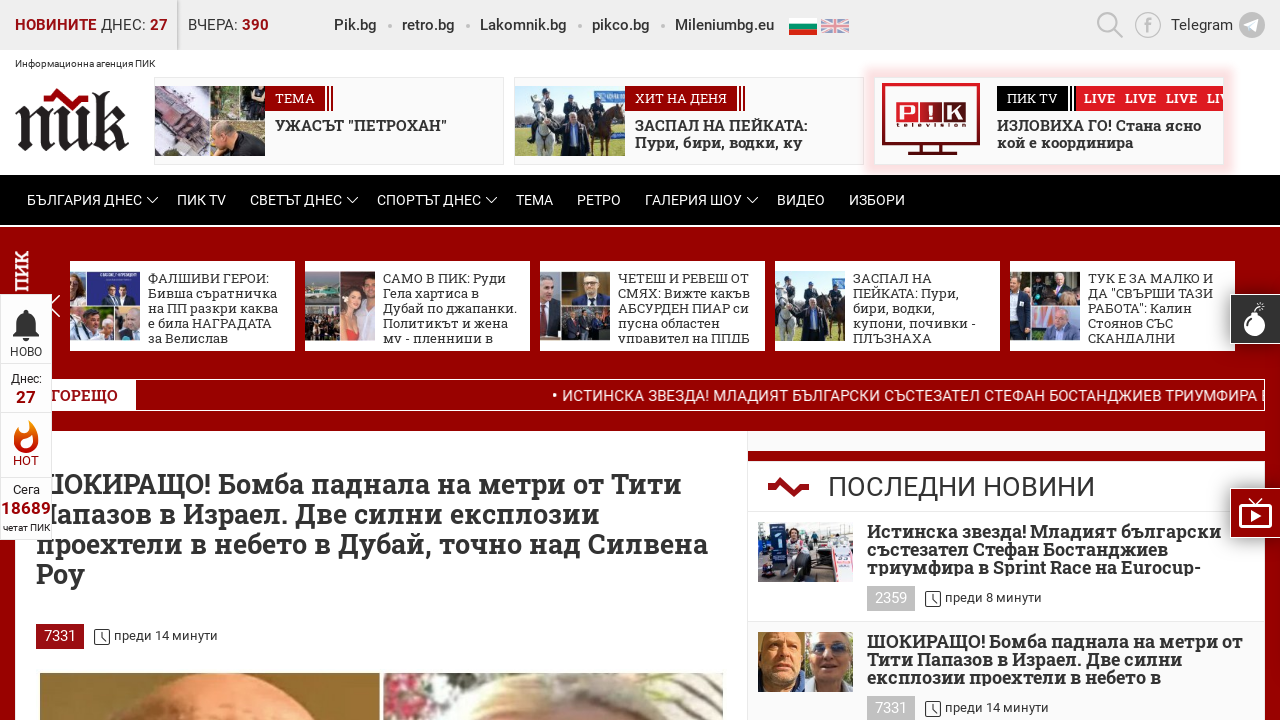

Navigated to https://pik.bg/
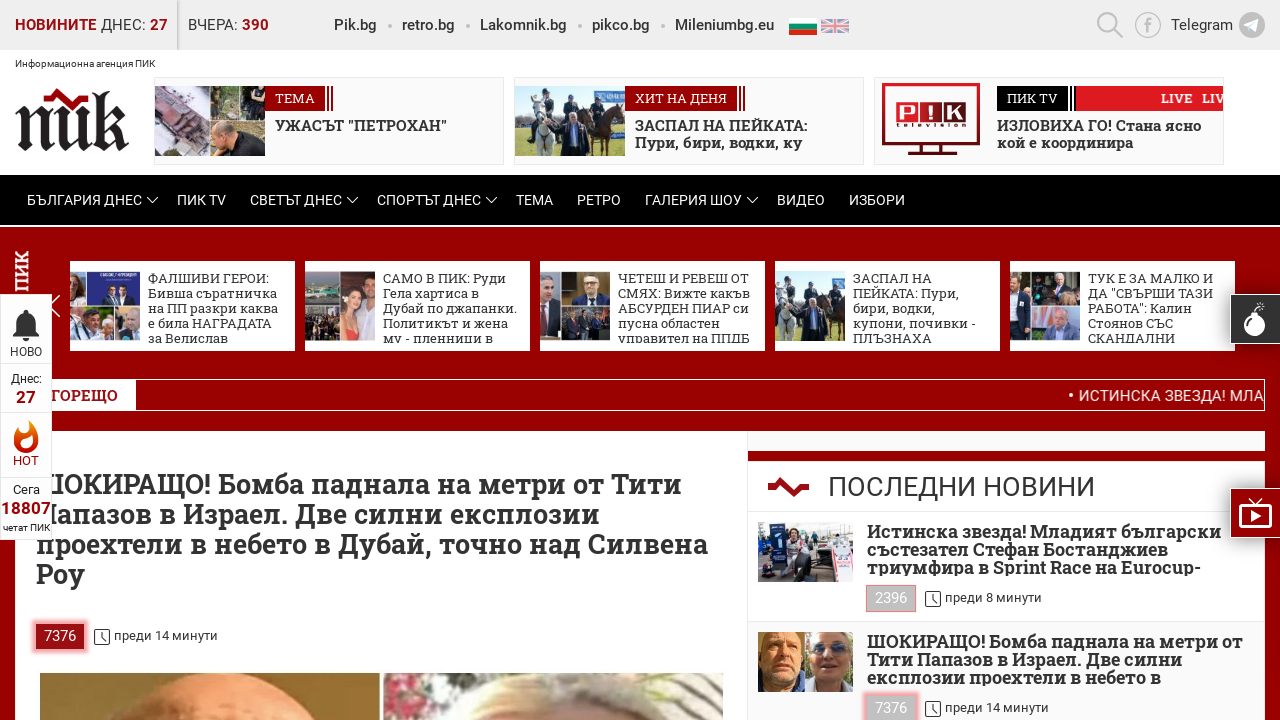

Logo element became visible in header
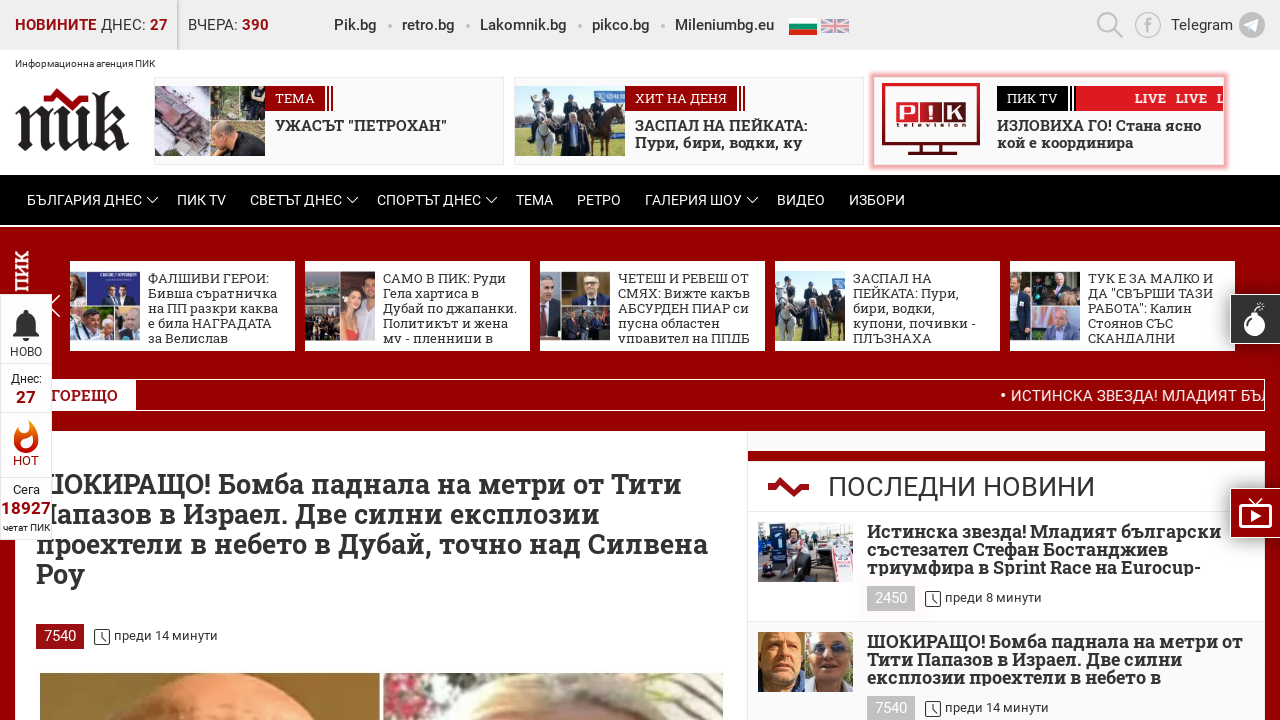

Verified that logo is displayed on the home page
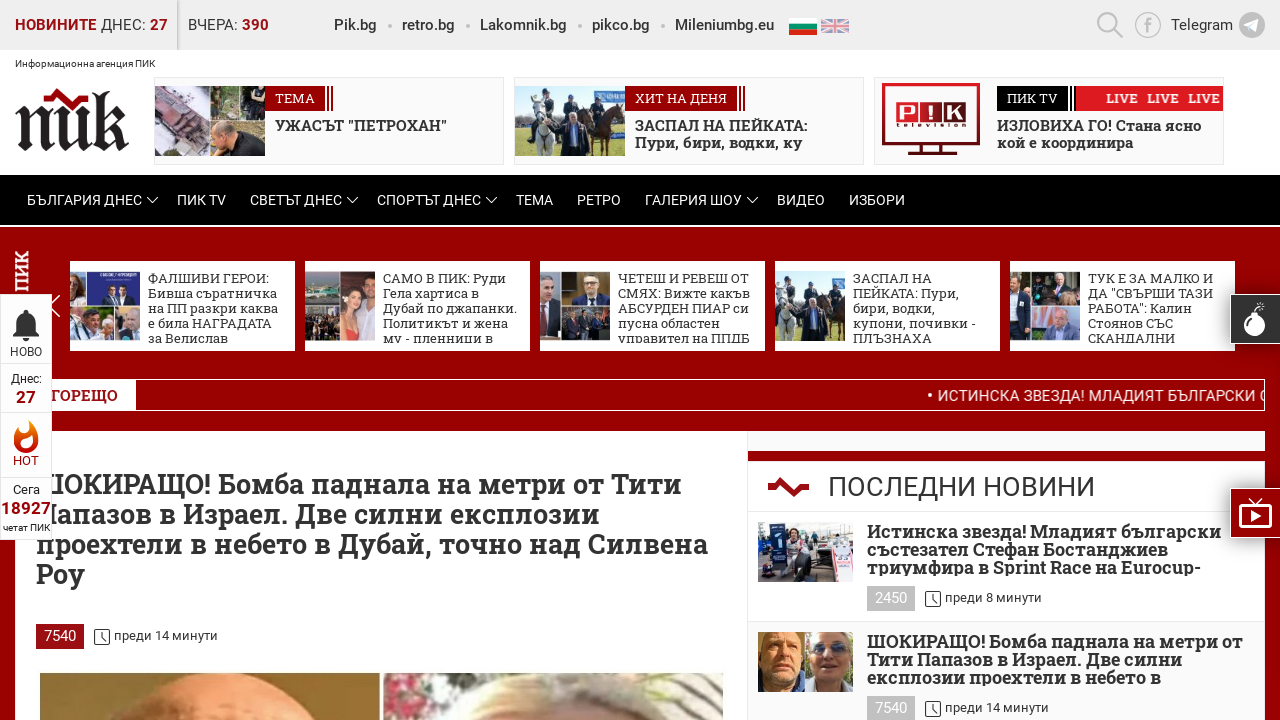

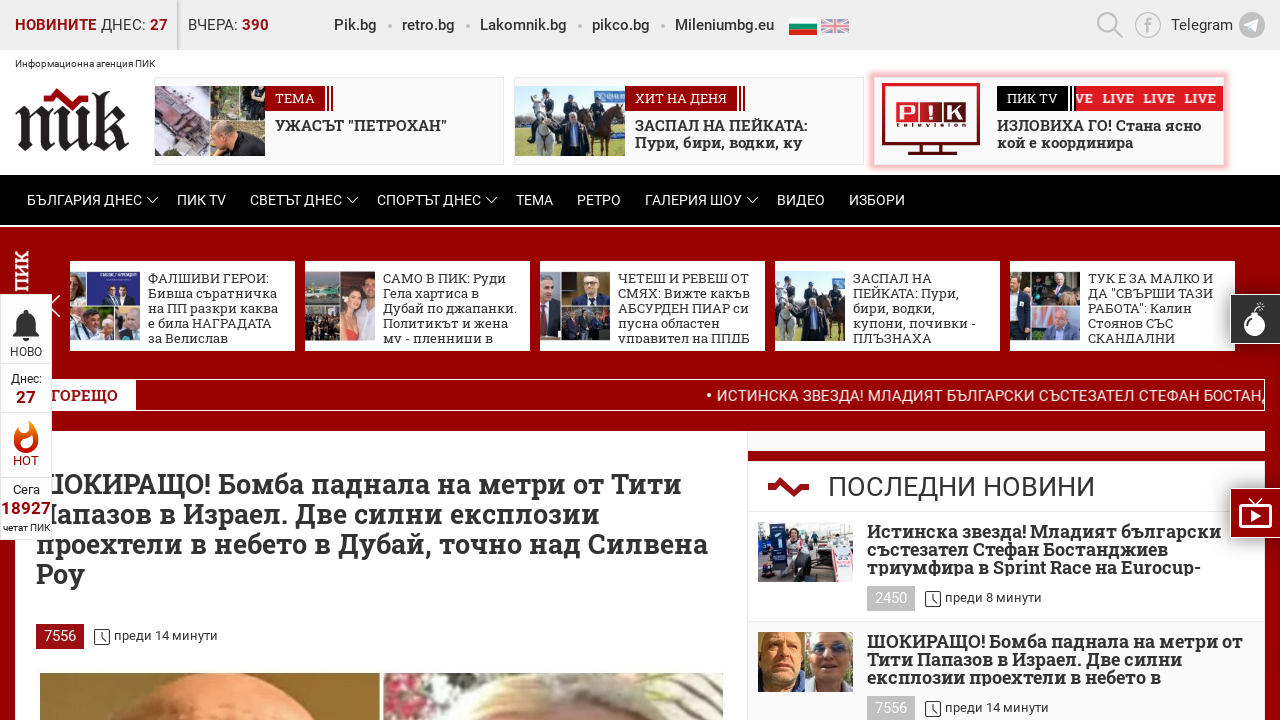